Tests JavaScript alert dialog handling by clicking a button that triggers an alert and then accepting it

Starting URL: https://practice.expandtesting.com/js-dialogs

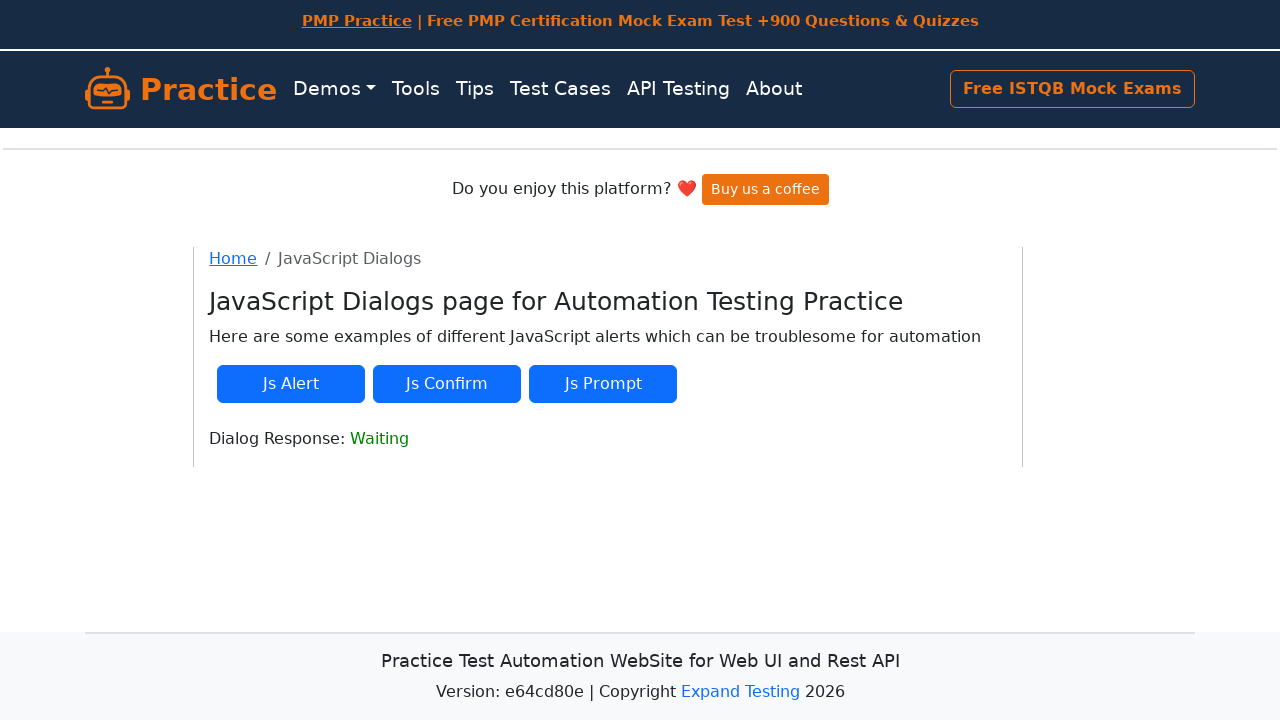

Clicked button to trigger JavaScript alert dialog at (291, 384) on #js-alert
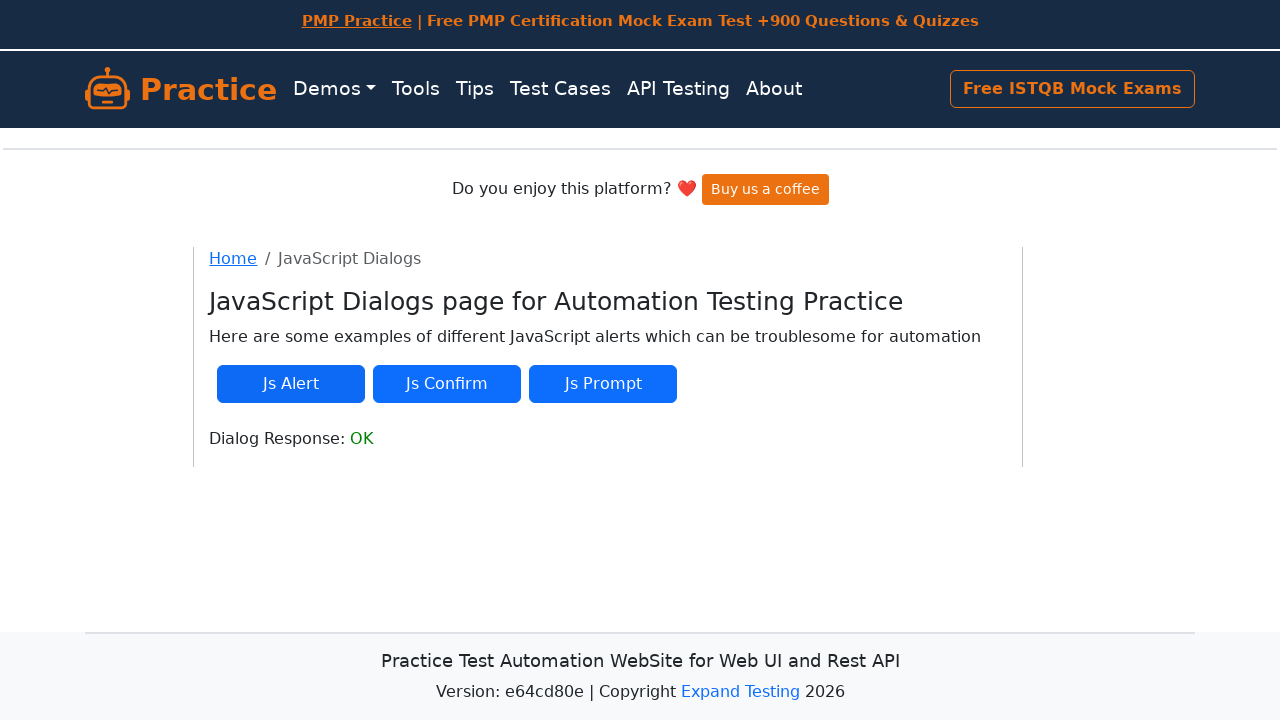

Set up dialog handler to accept alerts
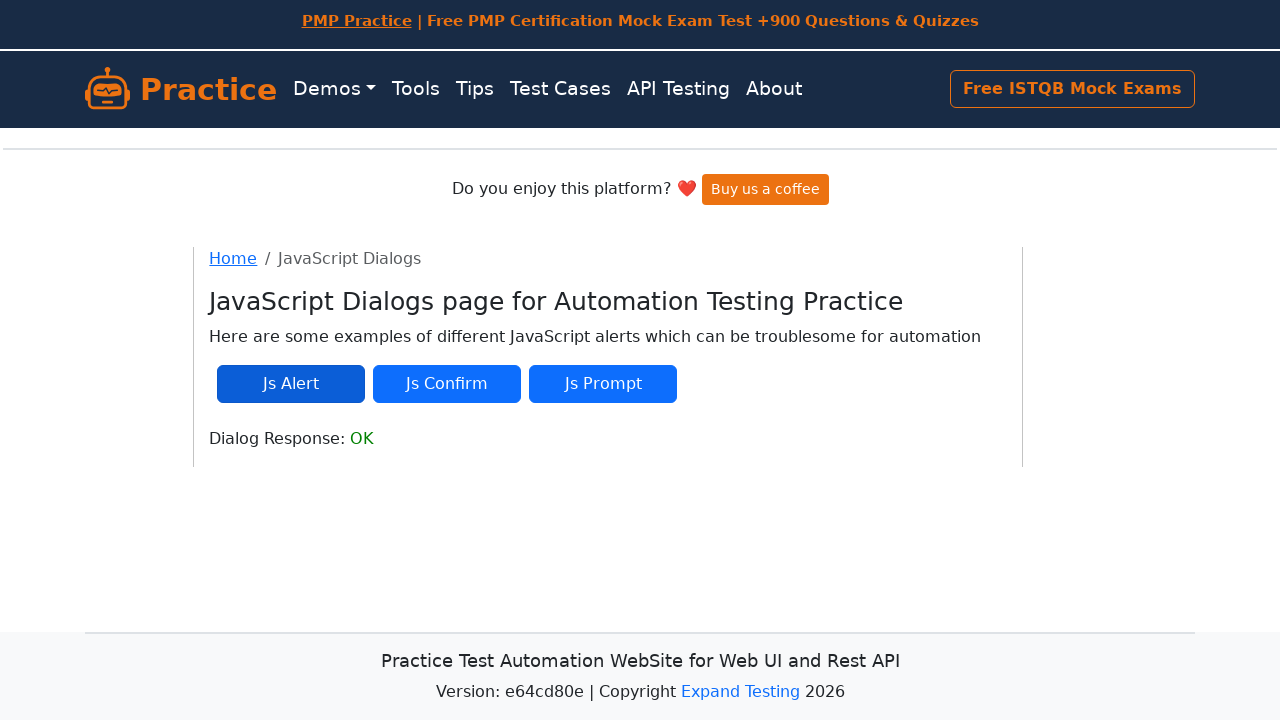

Set up one-time dialog handler to accept next alert
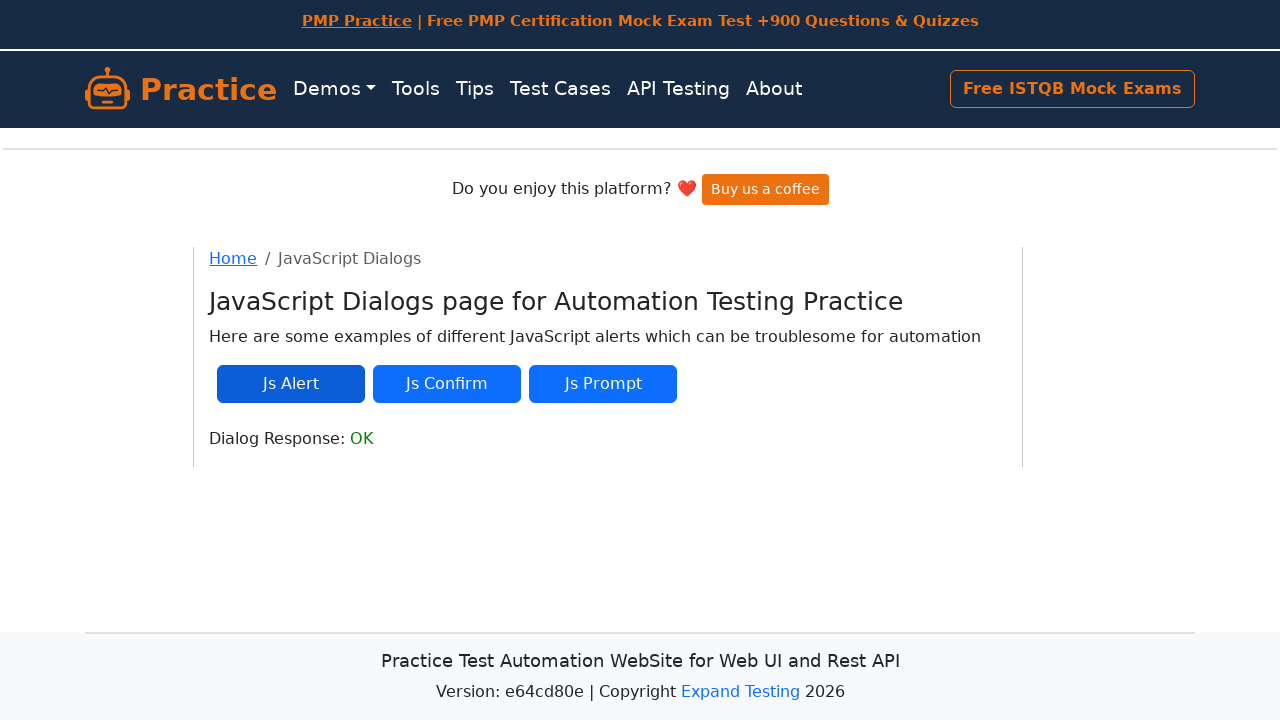

Clicked button to trigger alert with handler pre-configured at (291, 384) on #js-alert
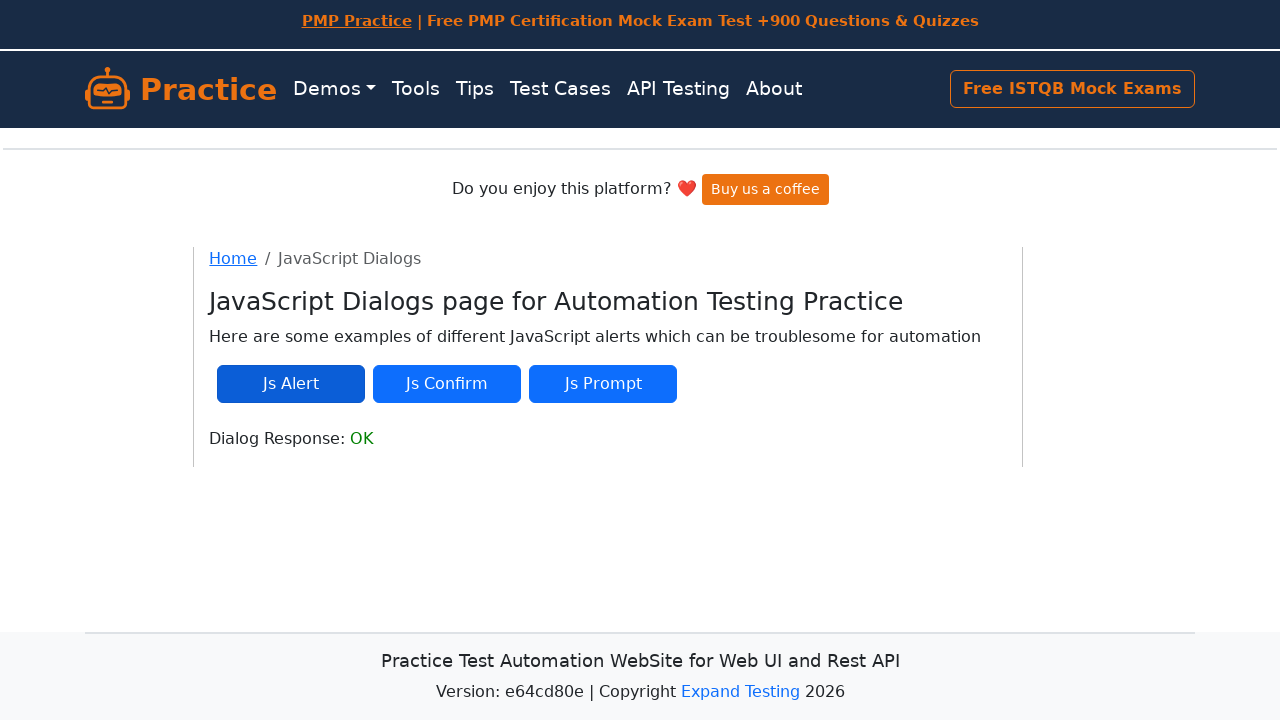

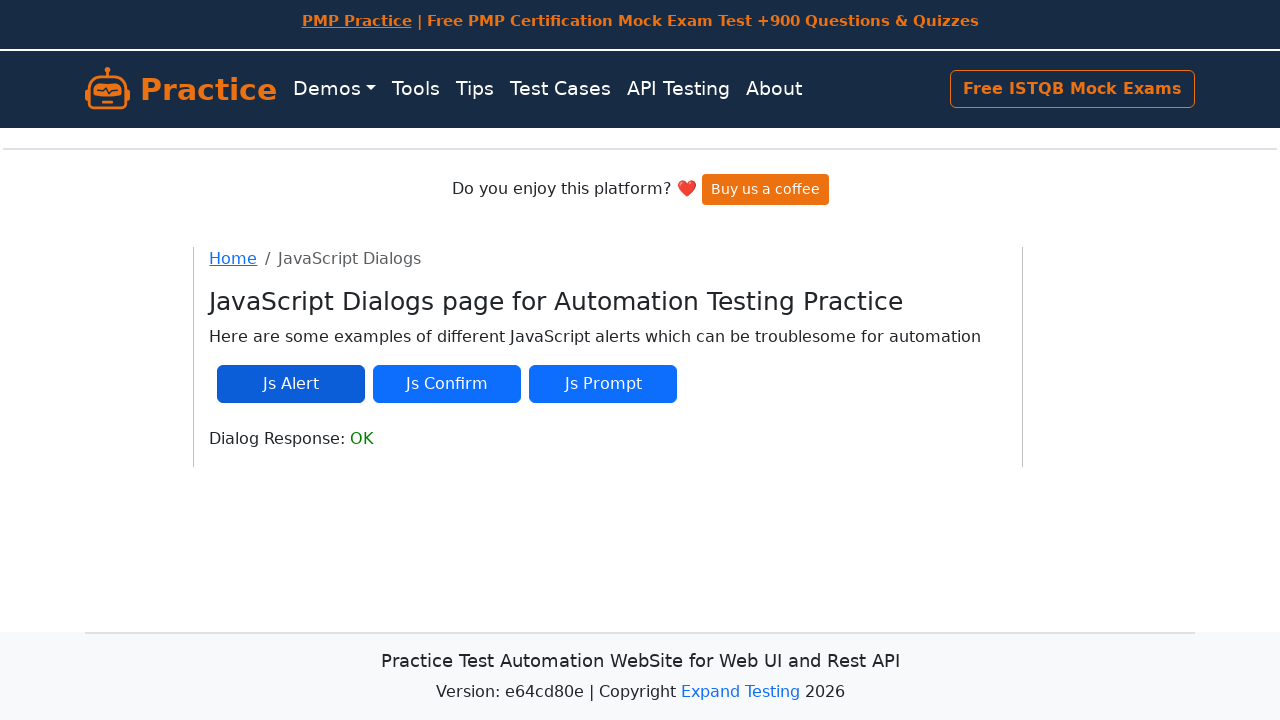